Tests waitUntil functionality by clicking a checkbox removal button and waiting until the checkbox no longer exists

Starting URL: https://the-internet.herokuapp.com/dynamic_controls

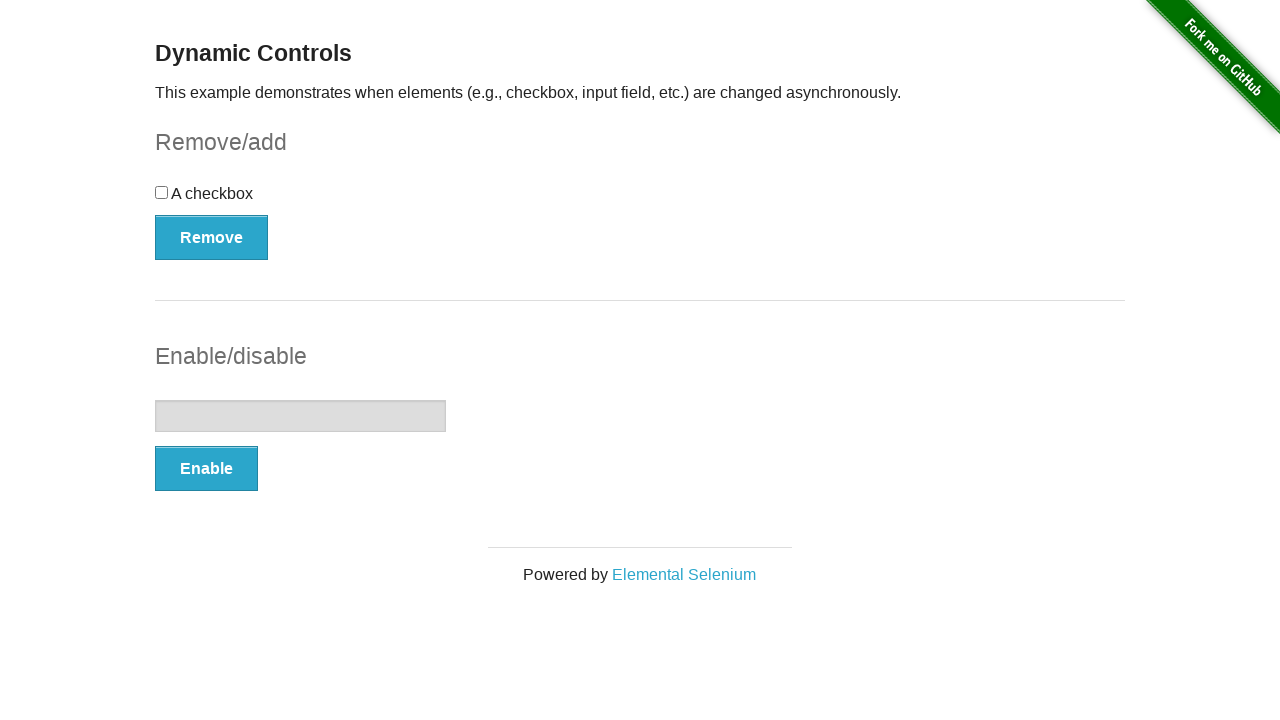

Clicked checkbox removal button at (212, 237) on #checkbox-example button
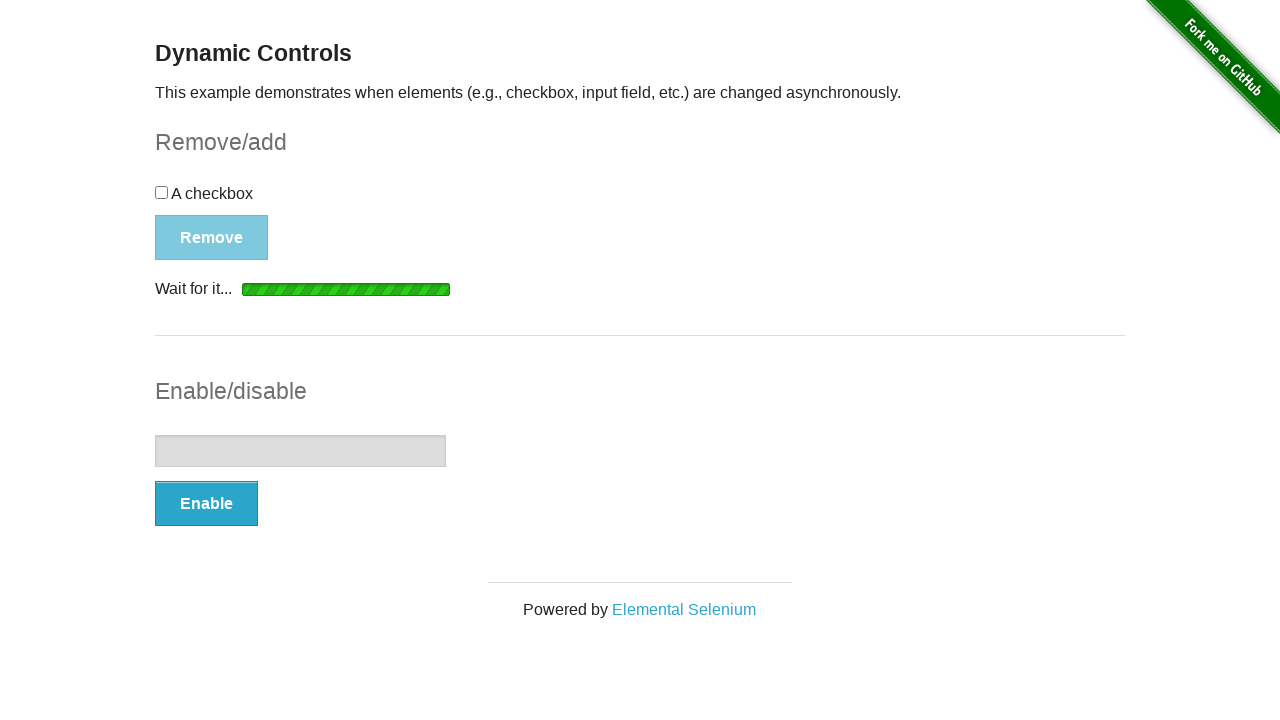

Waited until checkbox no longer exists
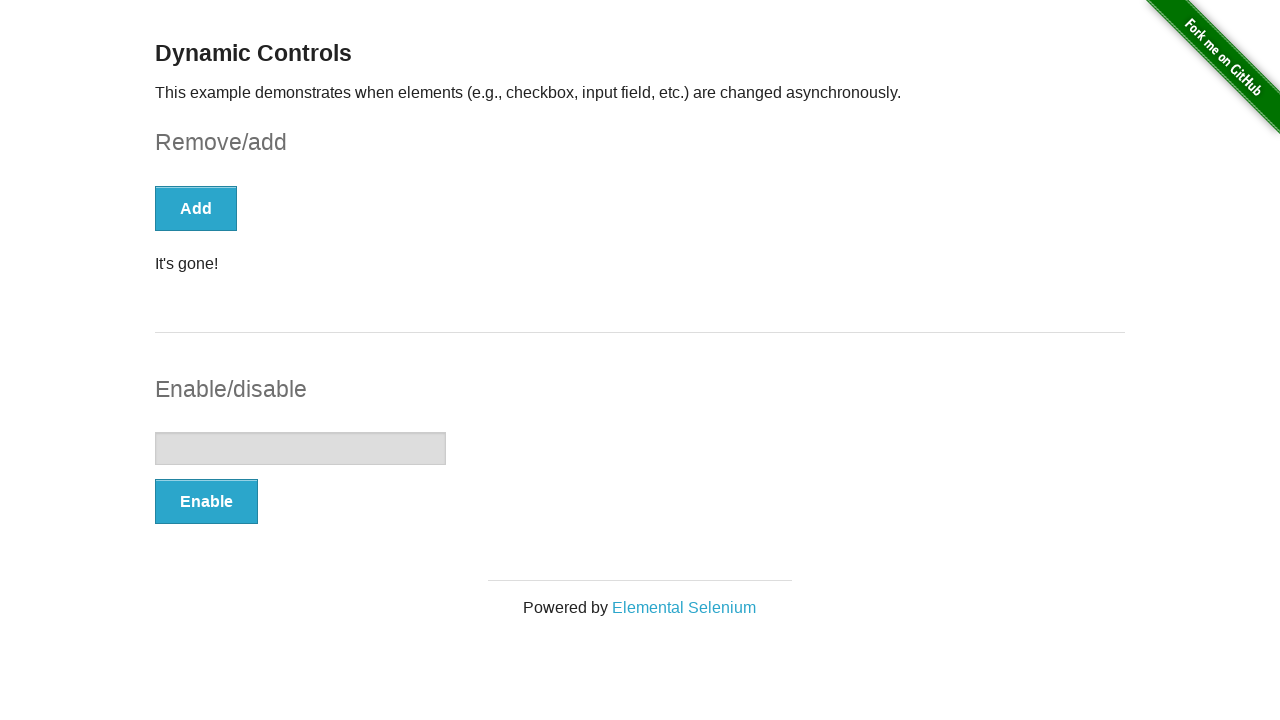

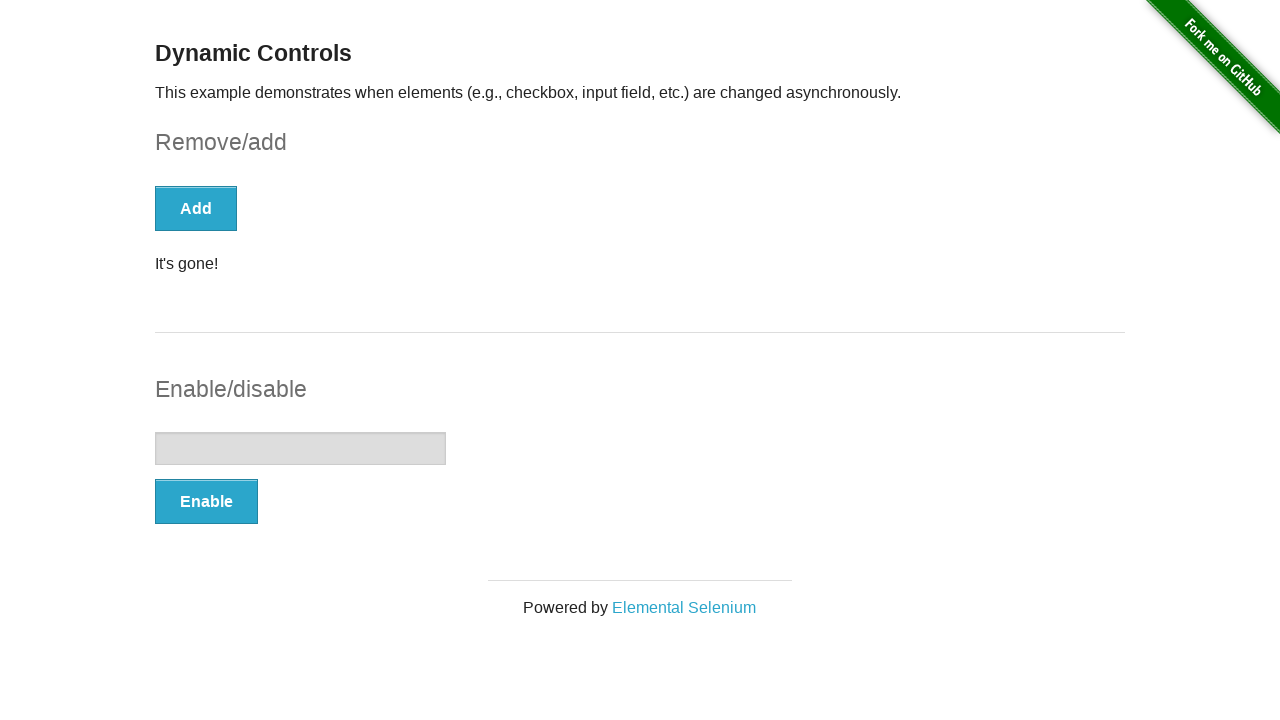